Tests right-click functionality on a button element by performing a context click action

Starting URL: https://demoqa.com/buttons

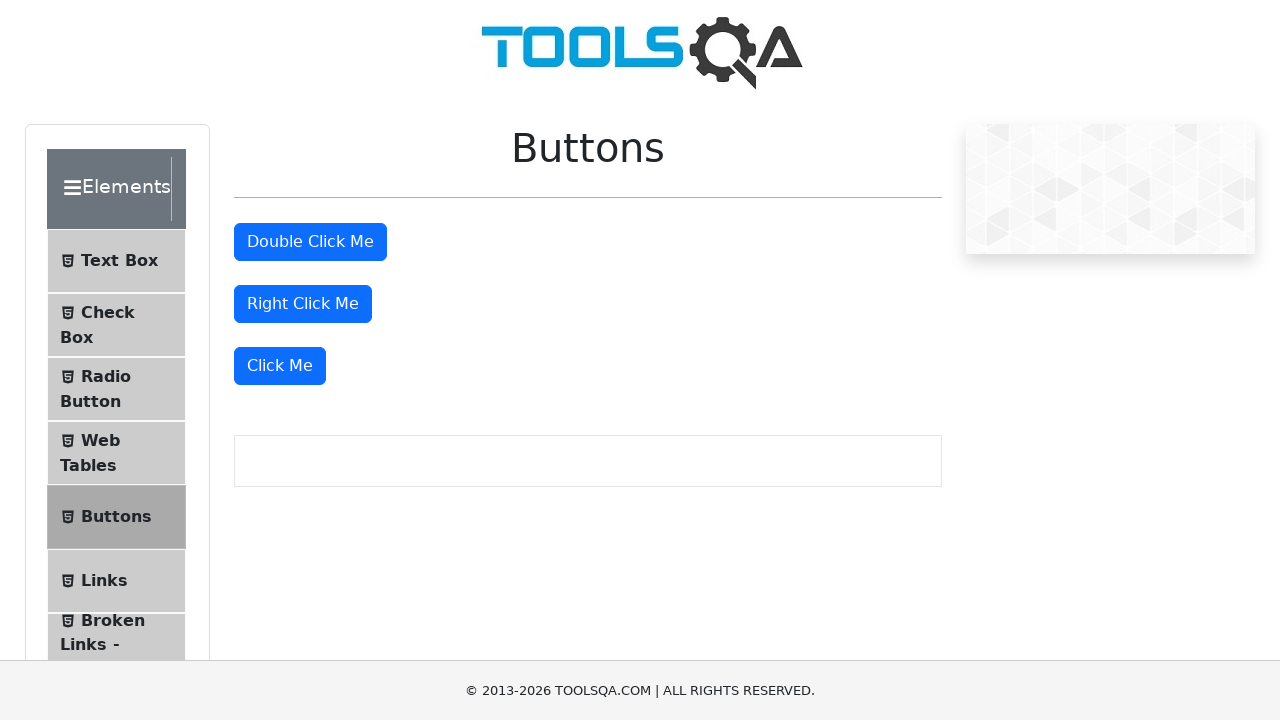

Right-clicked on the right click button at (303, 304) on #rightClickBtn
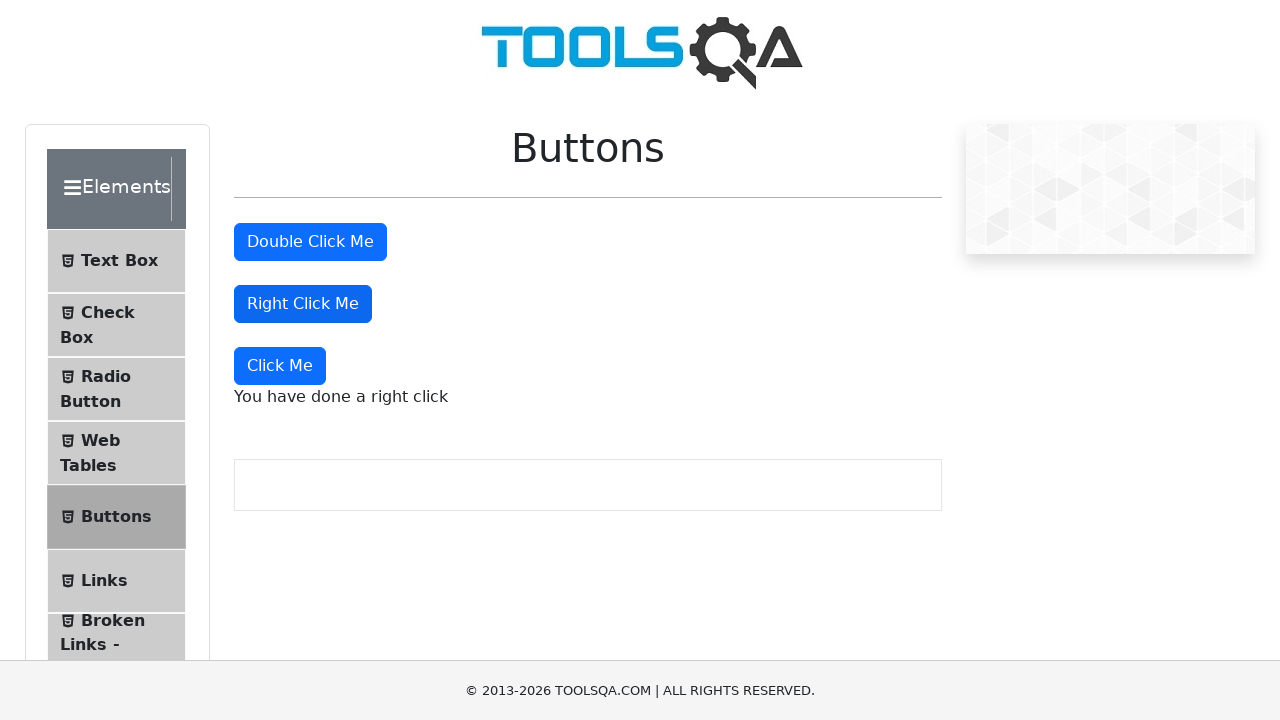

Right-click message appeared, confirming context click action worked
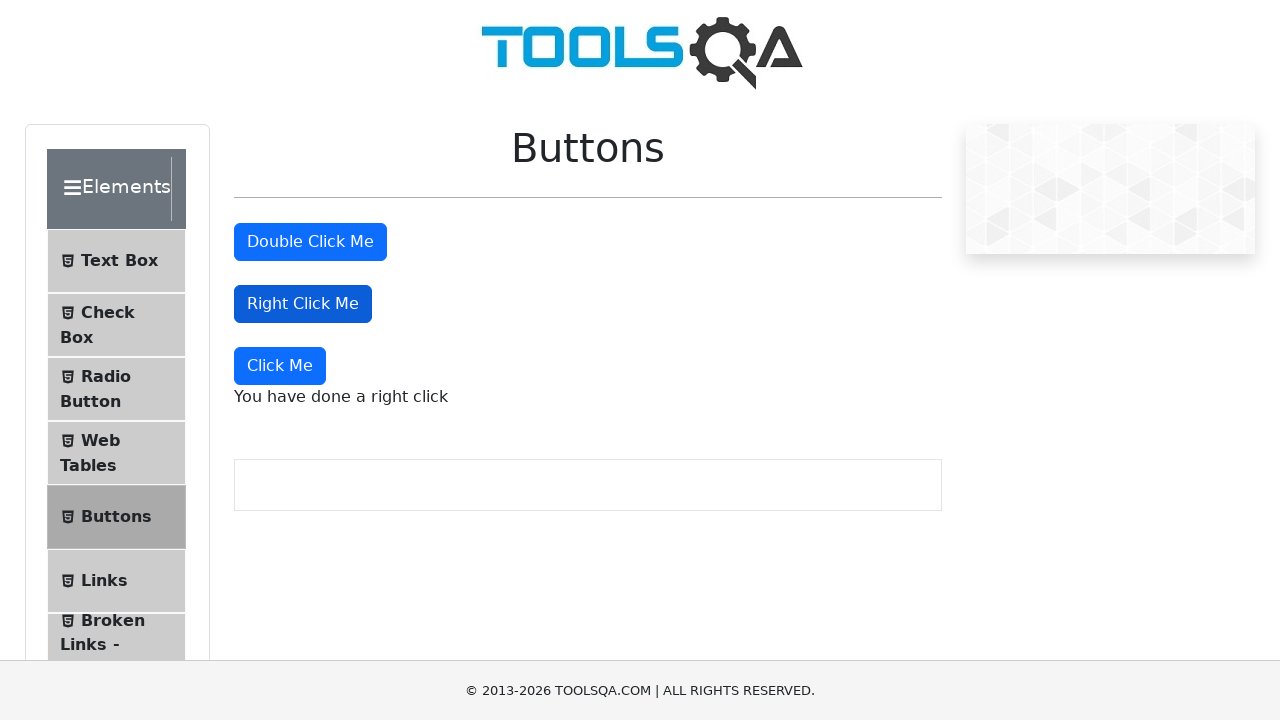

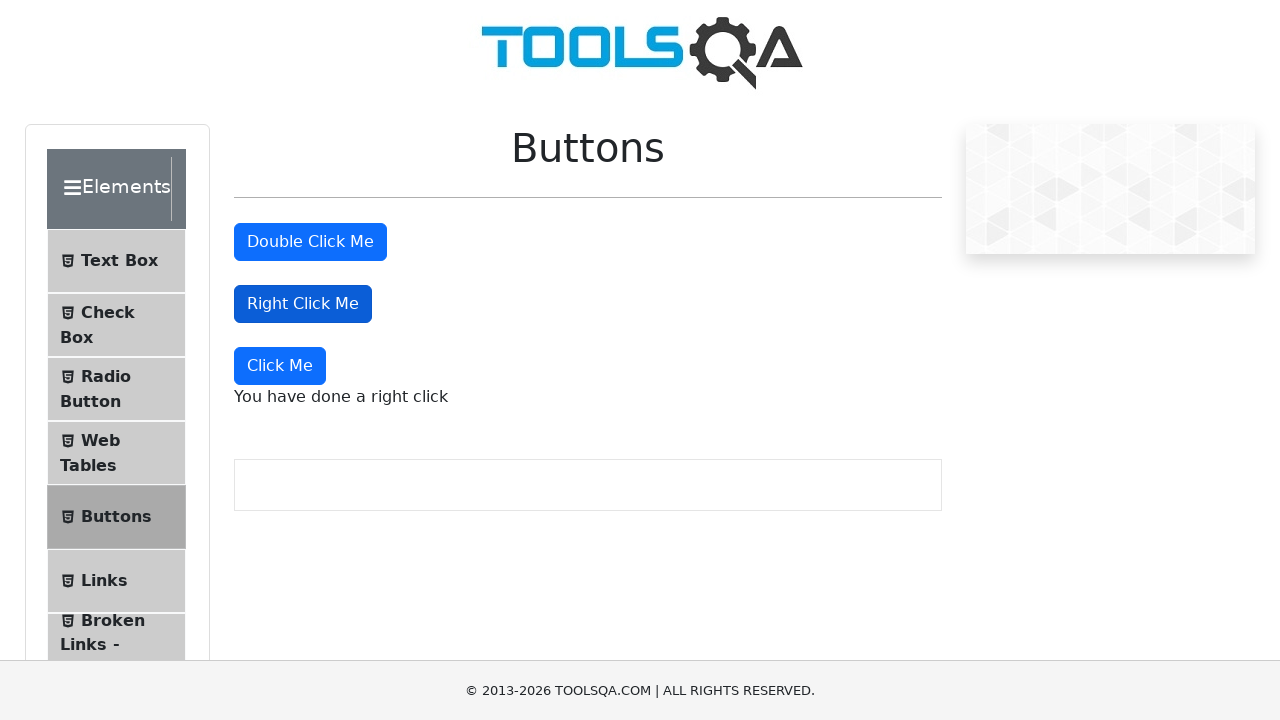